Navigates to Flipkart homepage and waits for the page to load (original script takes a screenshot which is not a browser interaction)

Starting URL: https://www.flipkart.com/

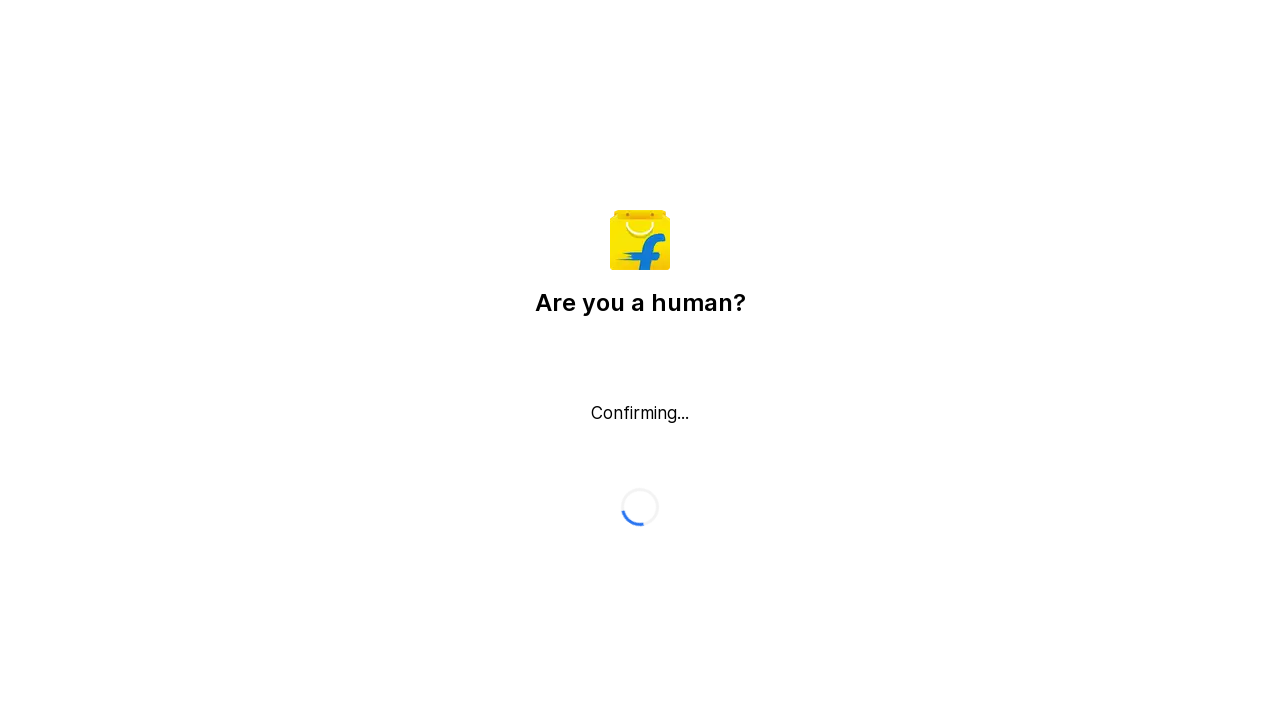

Waited for page to fully load (networkidle state)
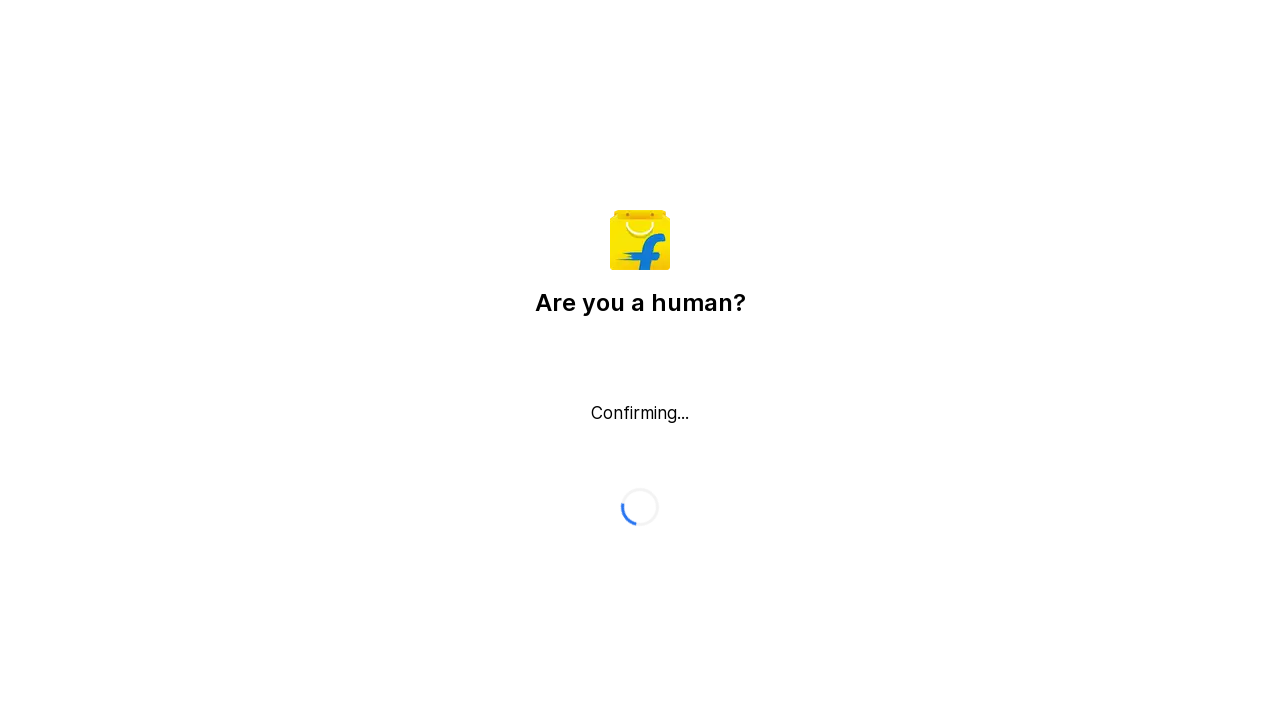

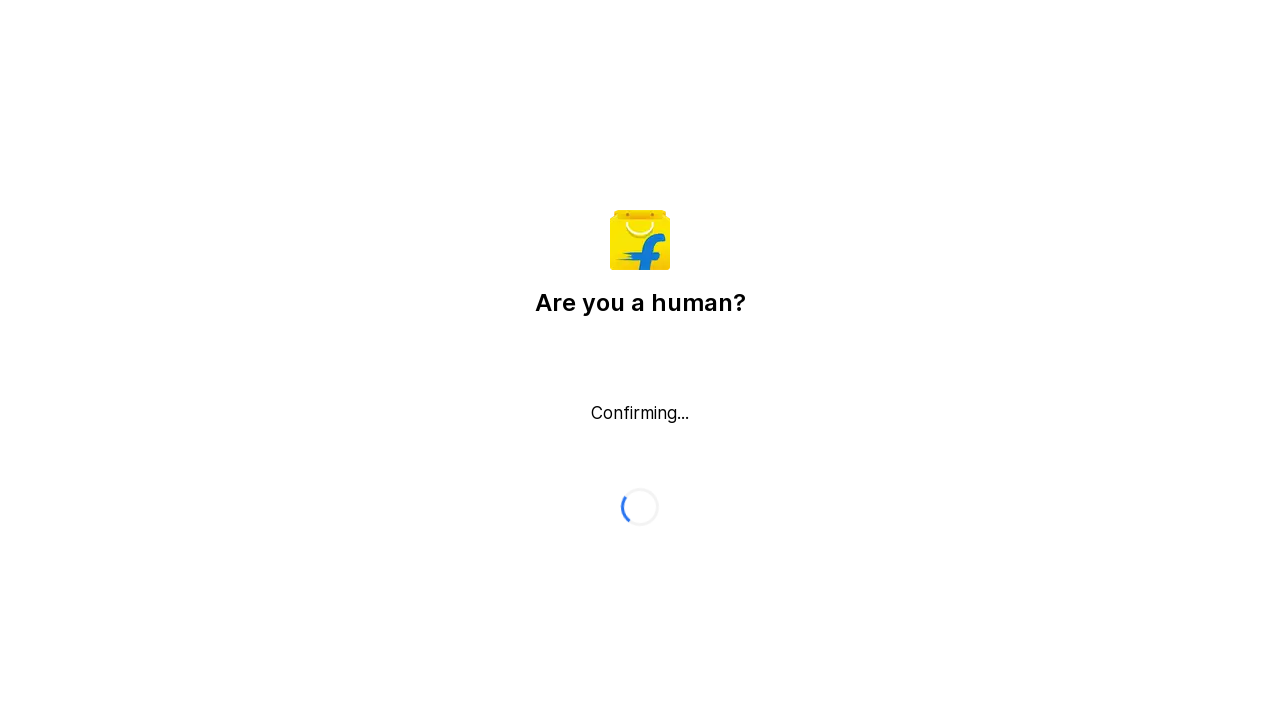